Tests navigation to Browse Languages menu and verifies that the table contains the expected column headers: Language, Author, Date, Comments, Rate

Starting URL: http://www.99-bottles-of-beer.net/

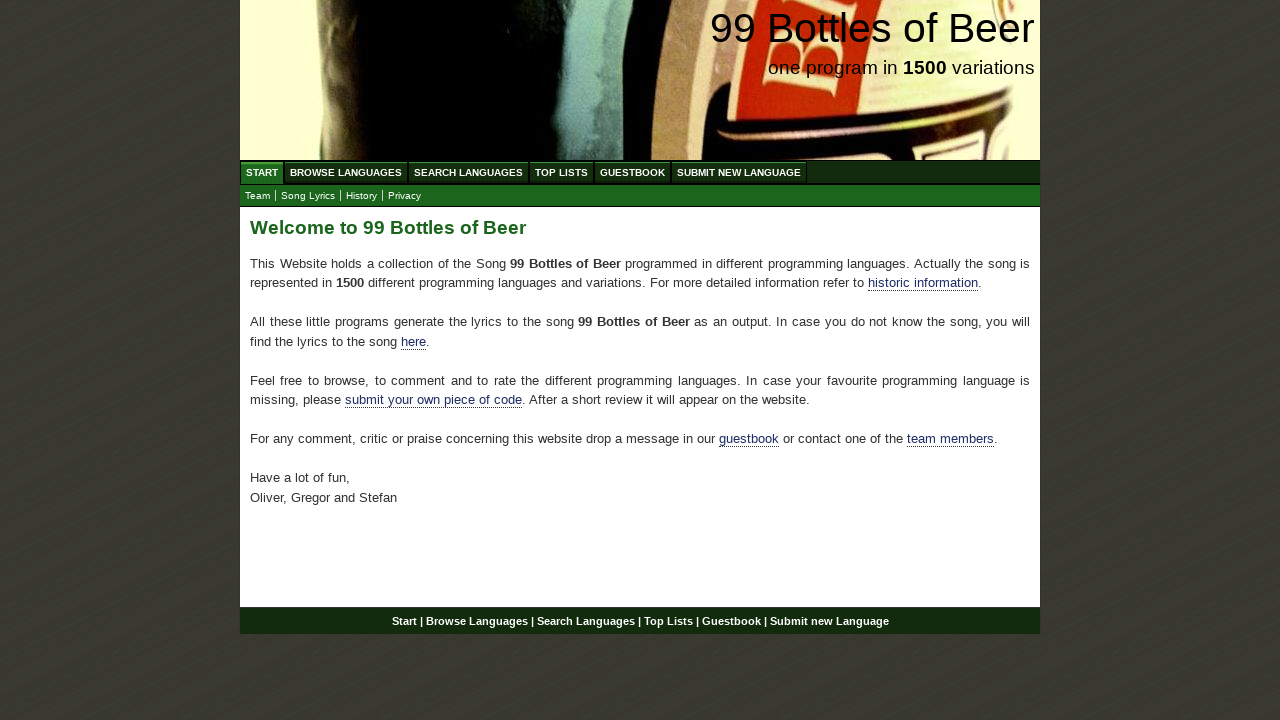

Clicked on Browse Languages menu at (346, 172) on xpath=//div[@id='navigation']//*[contains(text(),'Browse Languages')]
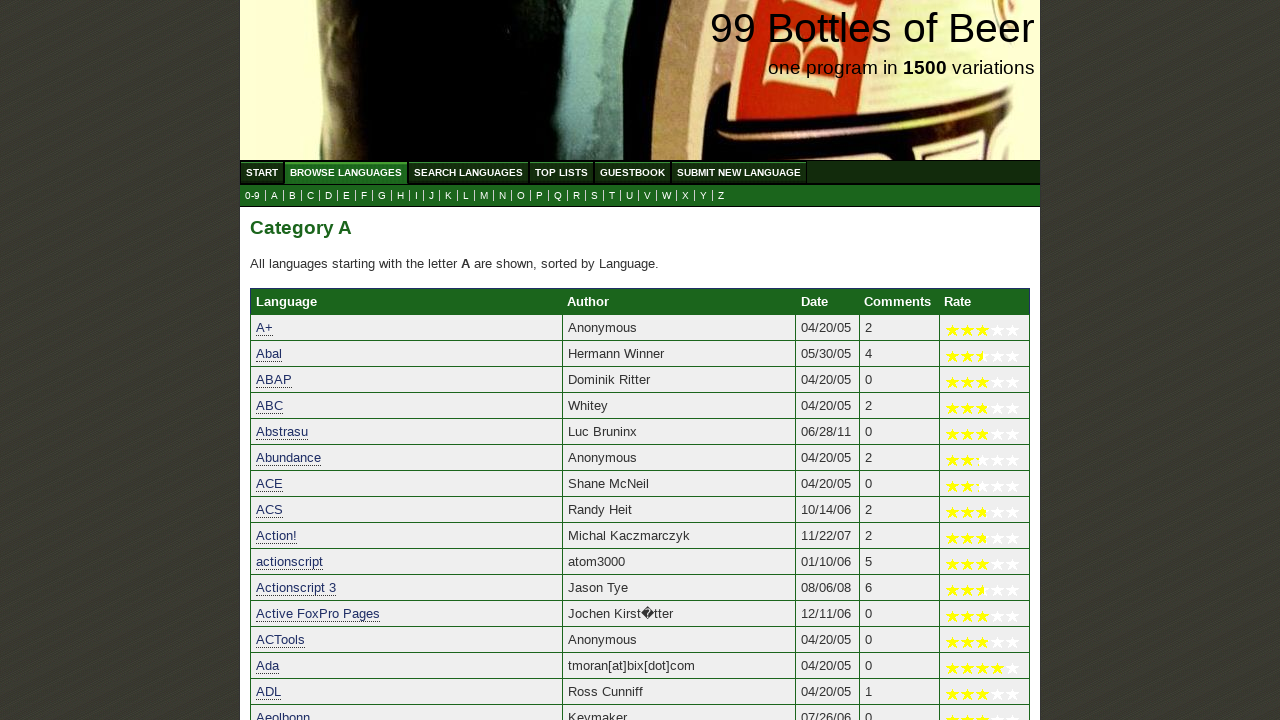

Table headers loaded
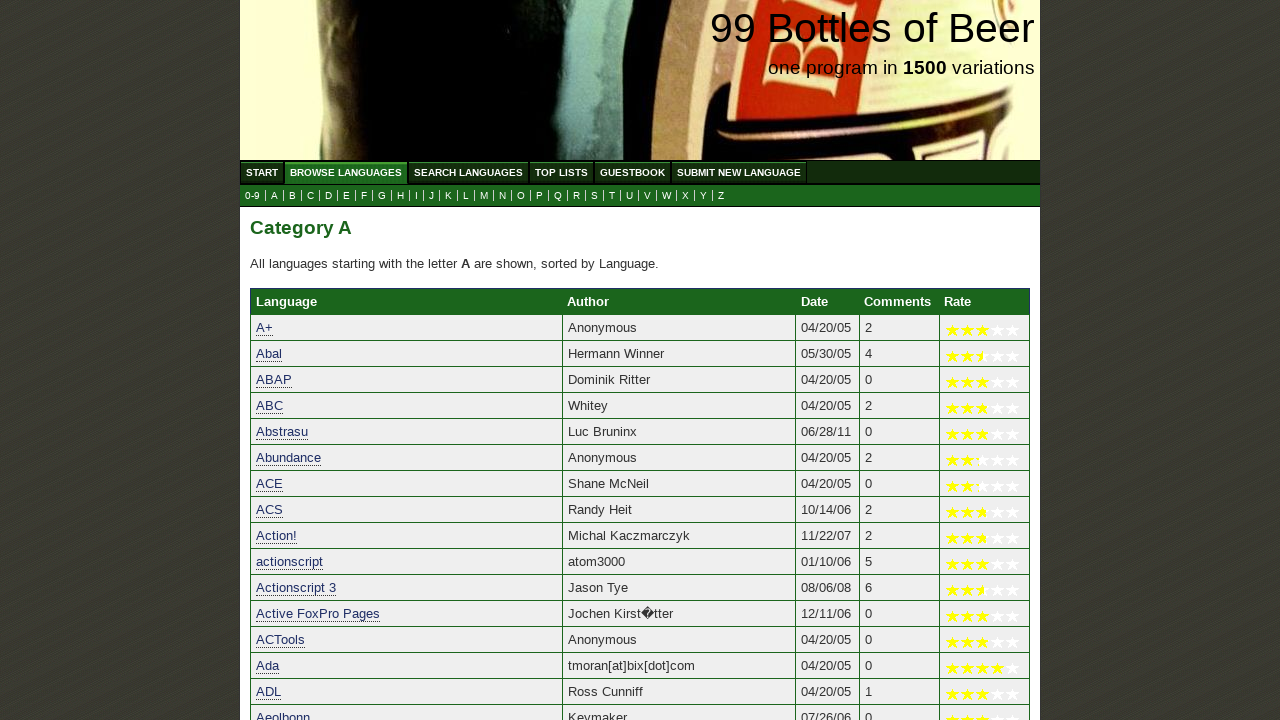

Retrieved table headers
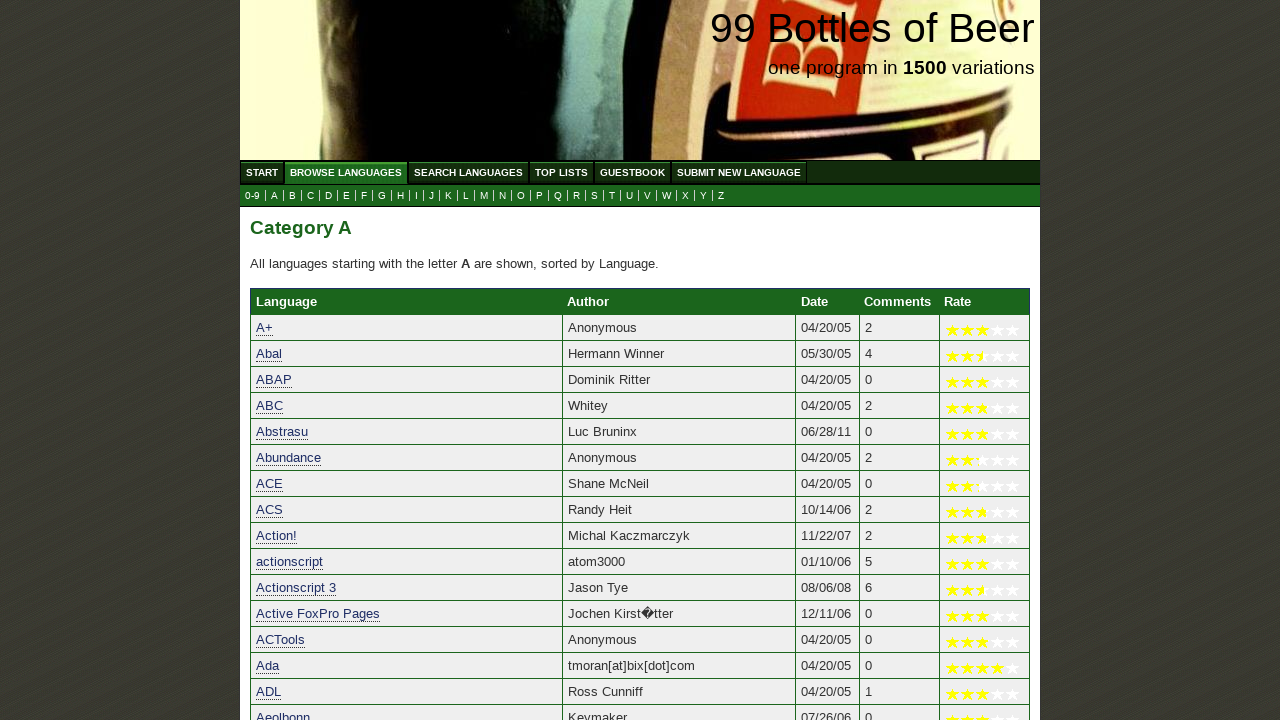

Verified table headers match expected values: Language, Author, Date, Comments, Rate
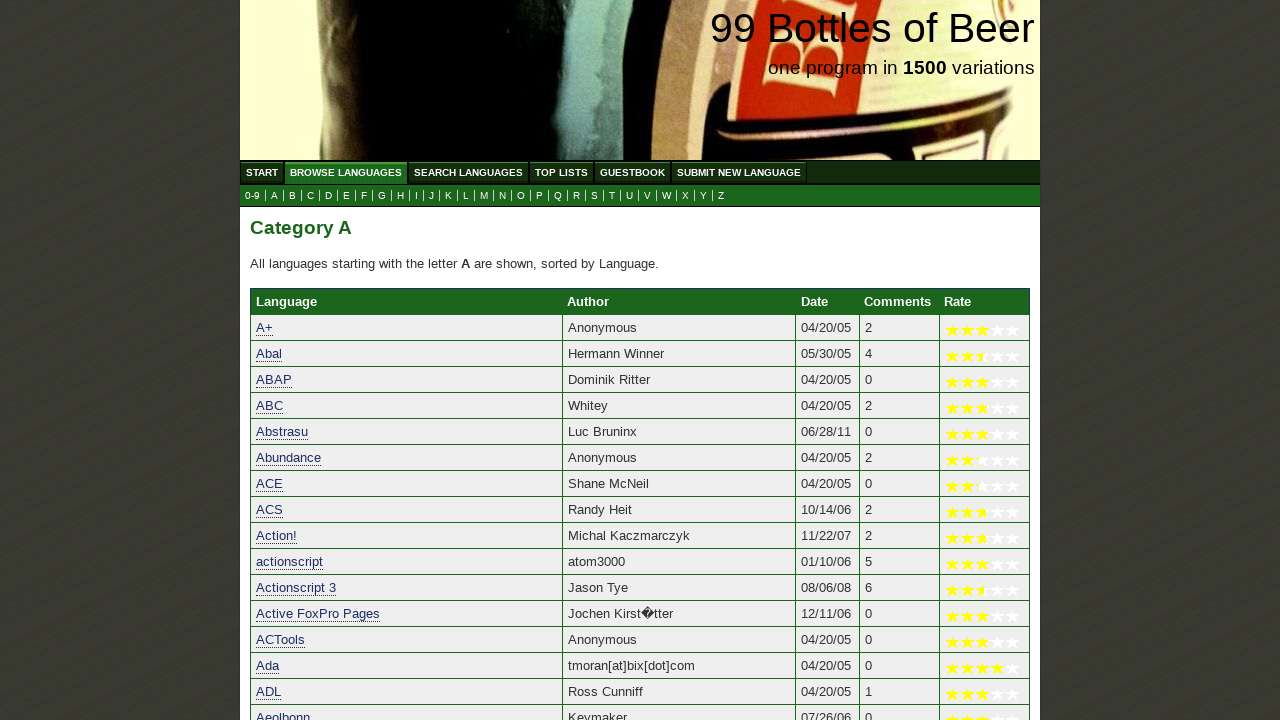

Verified table has correct number of headers (5)
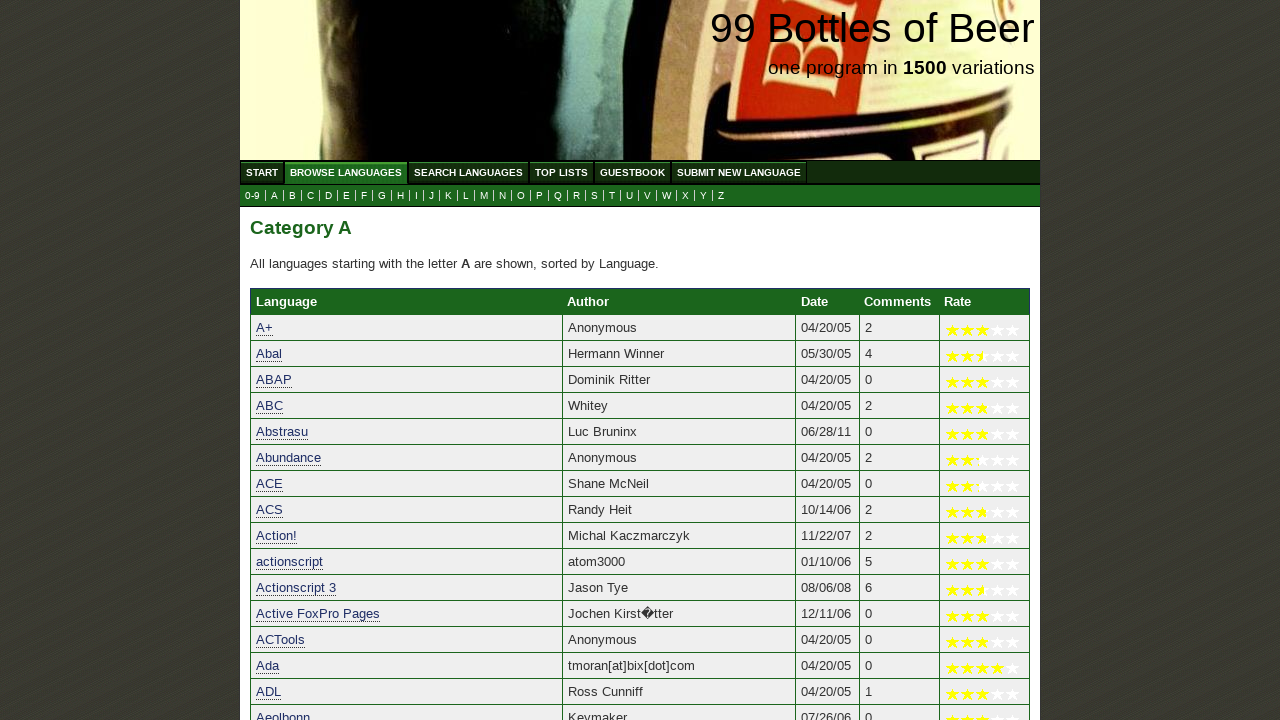

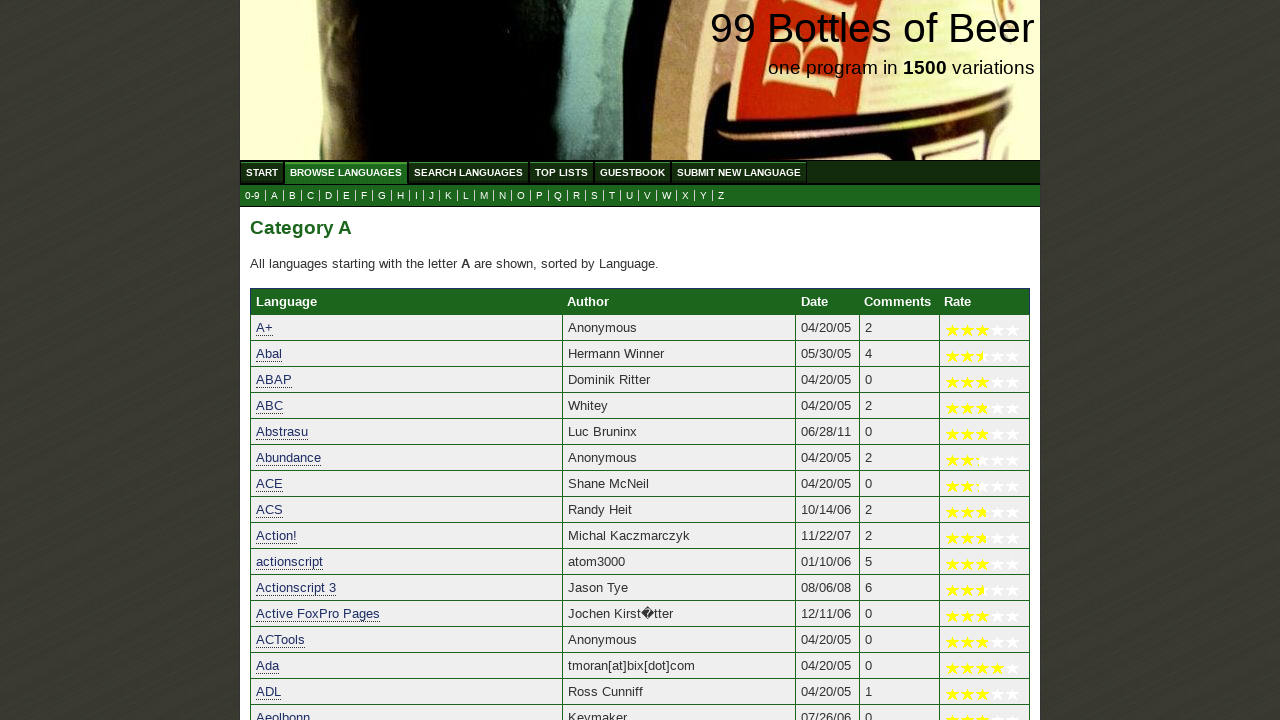